Tests dropdown selection functionality by scrolling to a dropdown element and selecting options by both label and index

Starting URL: https://www.tutorialspoint.com/selenium/practice/selenium_automation_practice.php

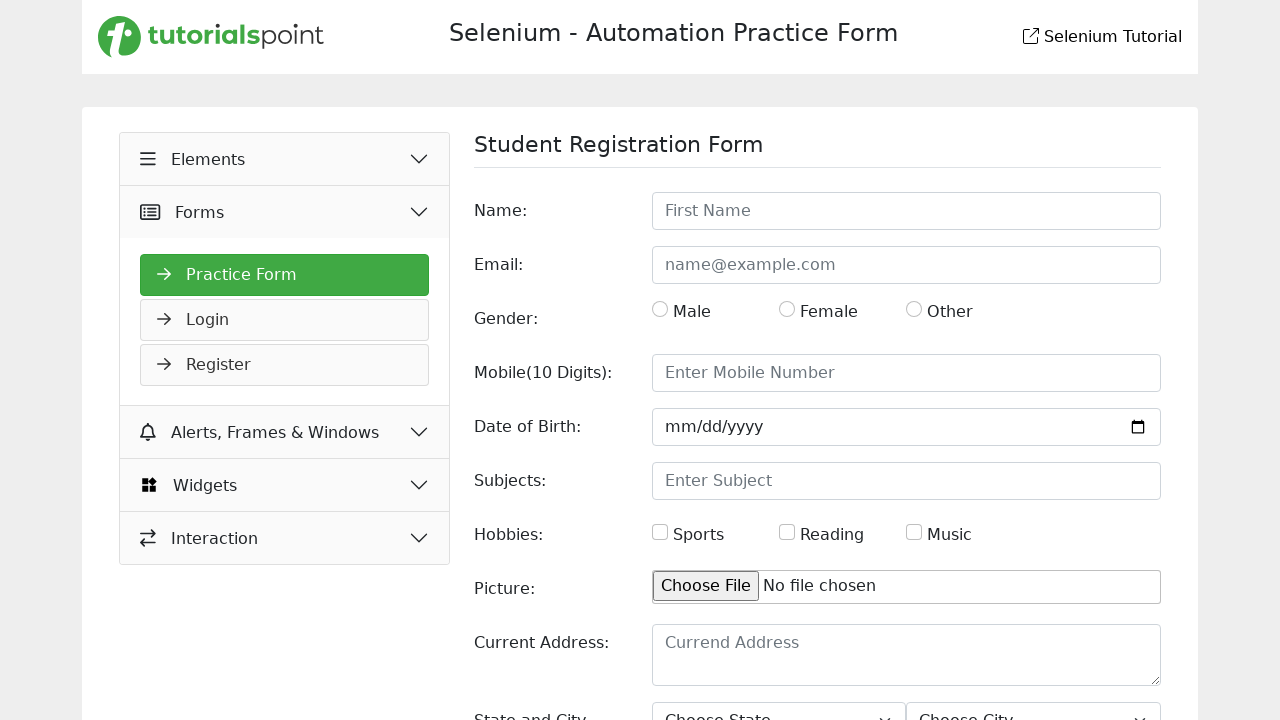

Scrolled to state dropdown element into view
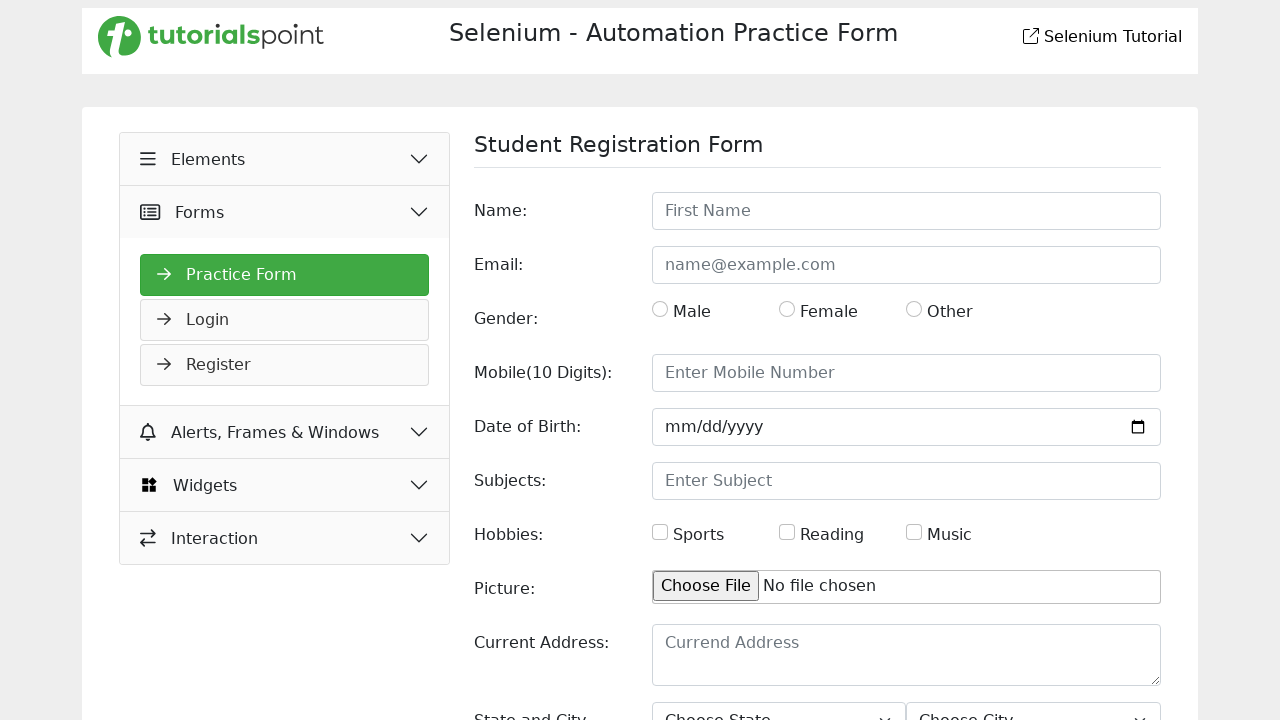

Waited 1 second for dropdown to settle
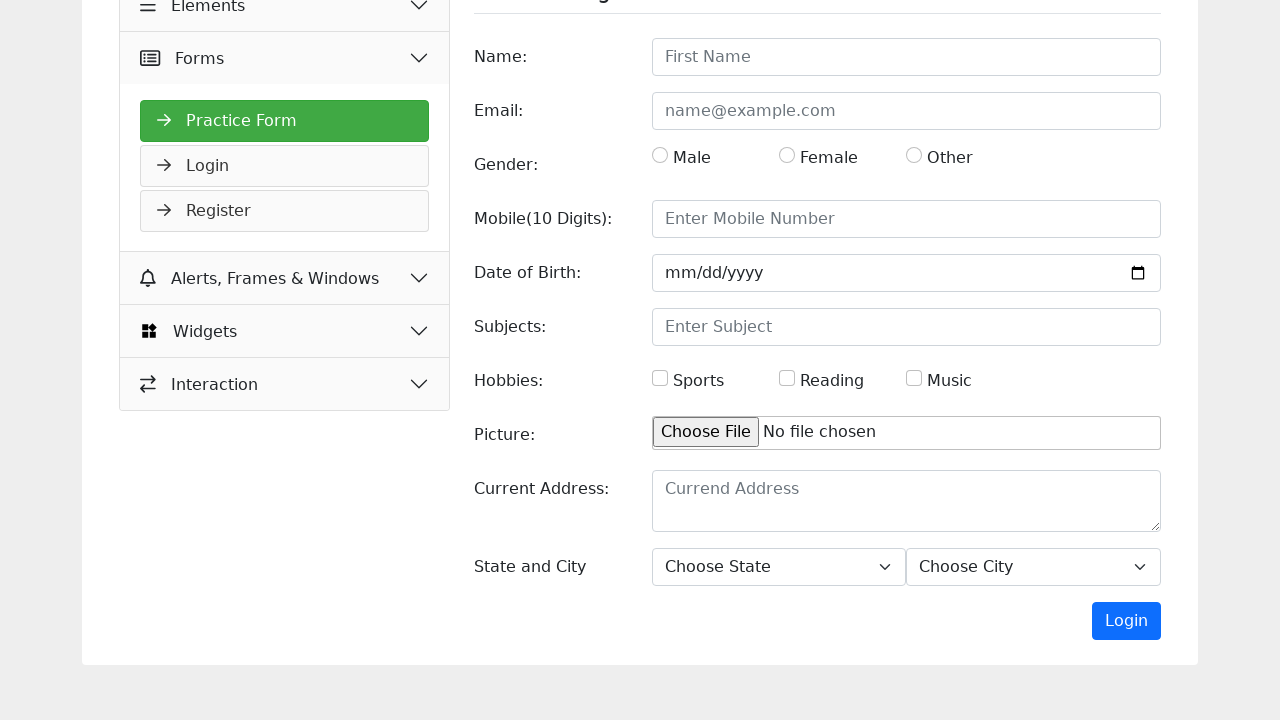

Clicked on state dropdown to open it at (779, 567) on select#state
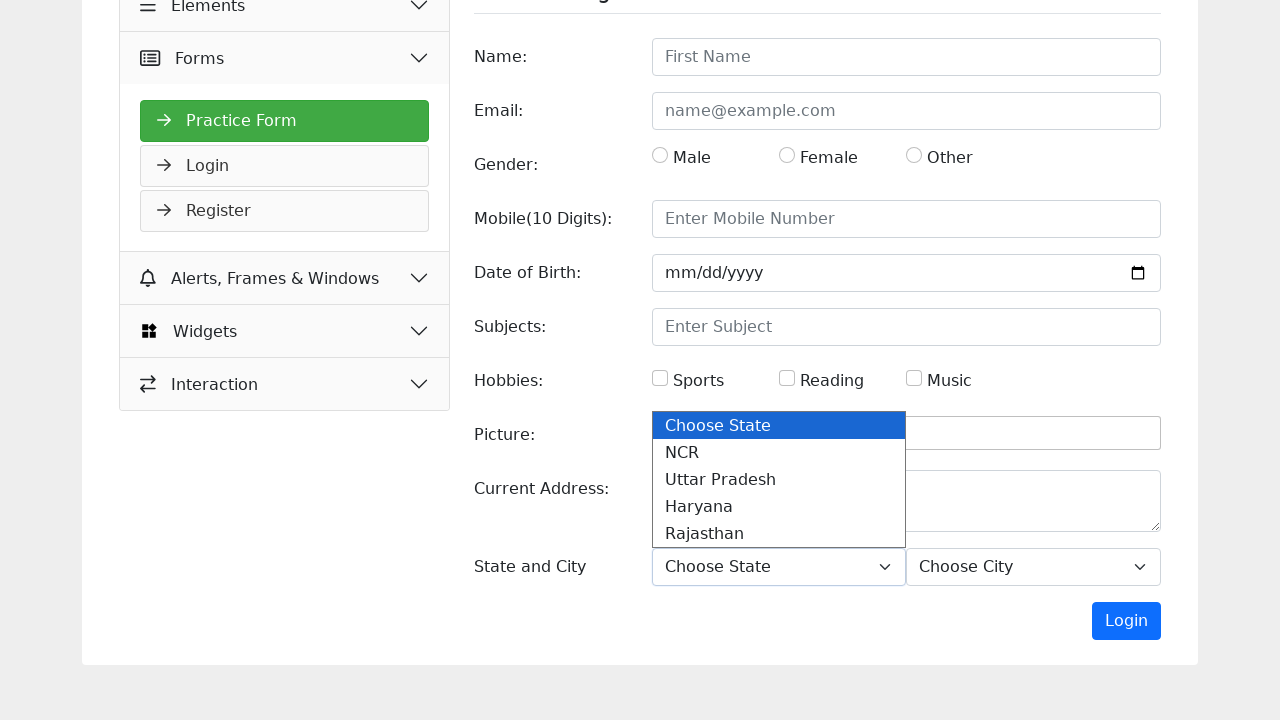

Selected 'NCR' option from state dropdown by label on select#state
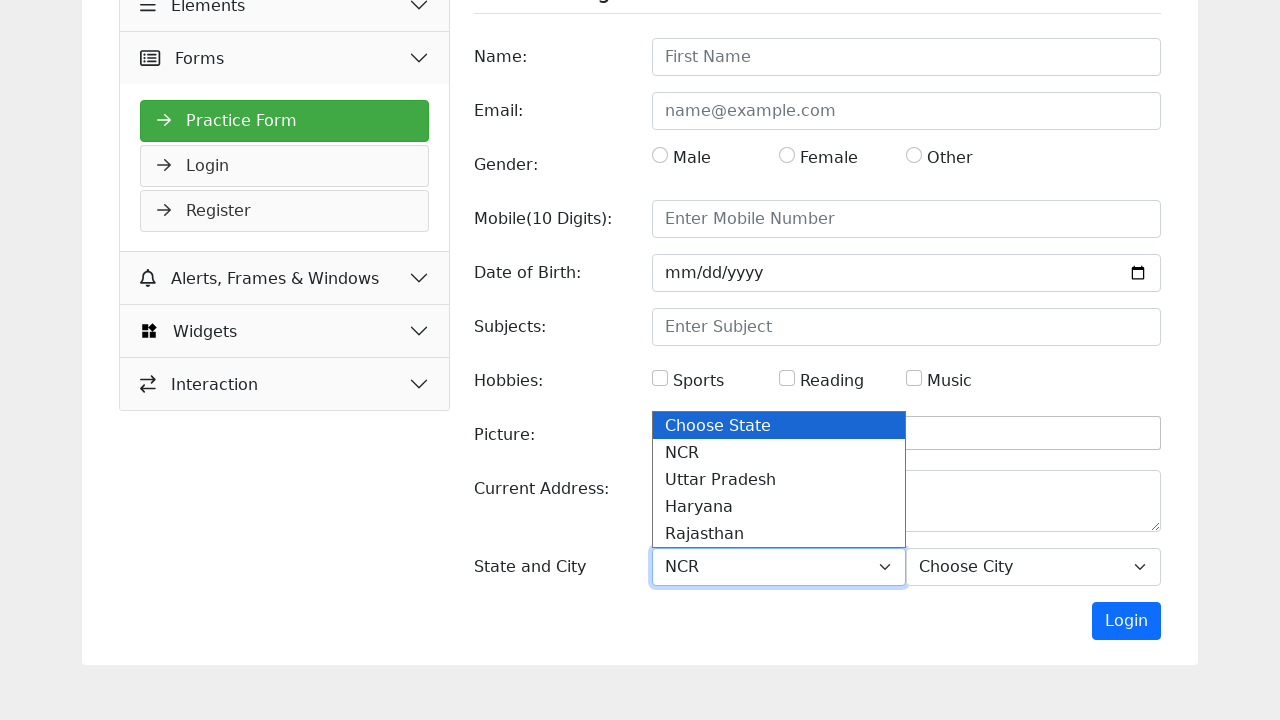

Waited 5 seconds after selecting NCR option
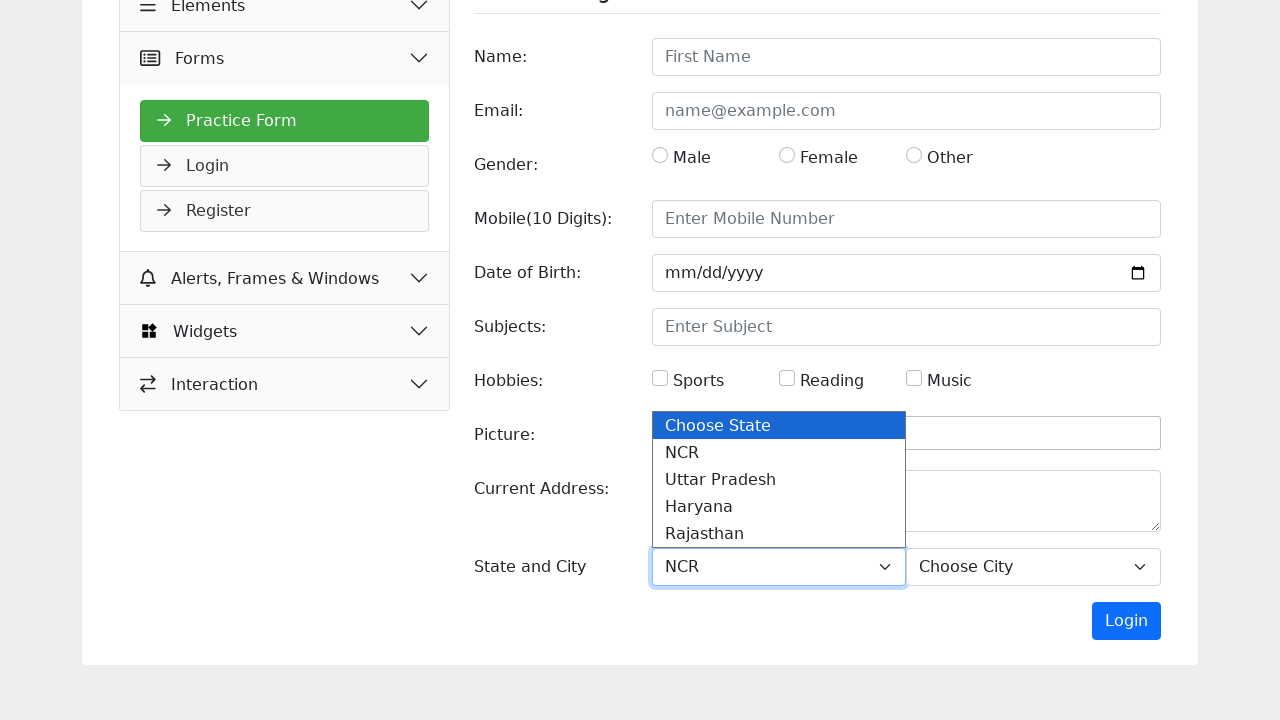

Selected option at index 3 from state dropdown on select#state
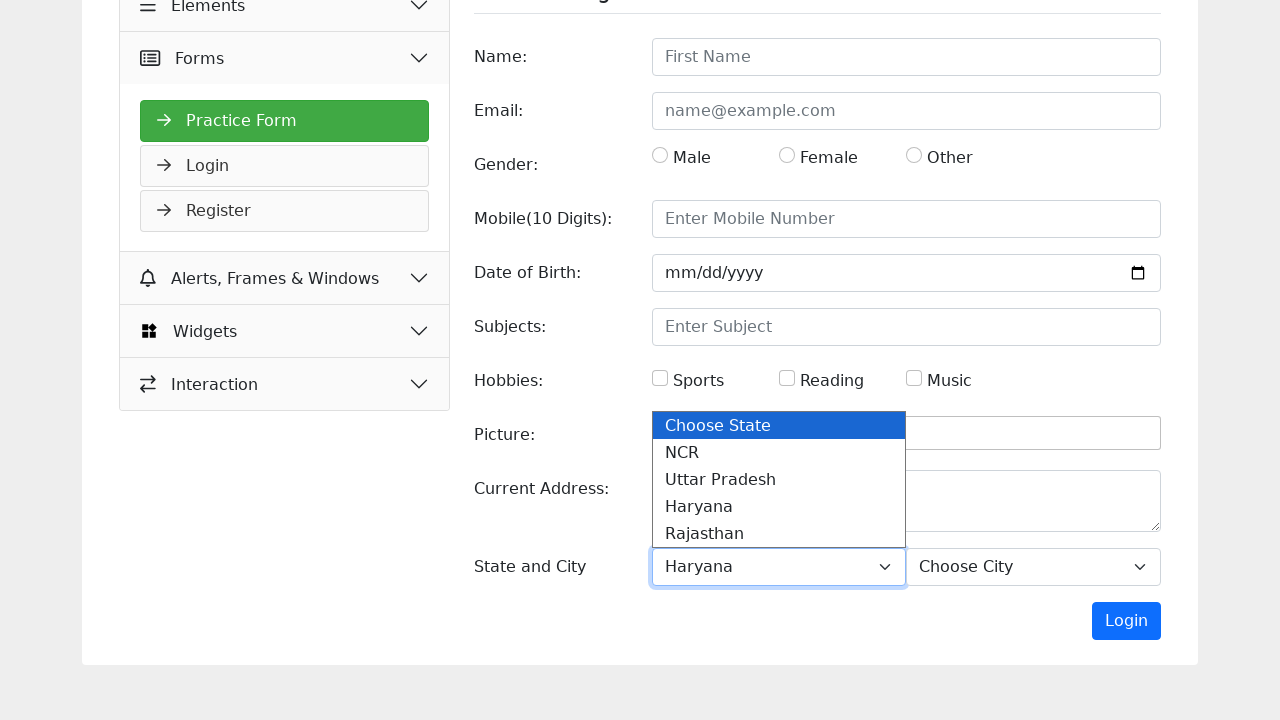

Waited 5 seconds after selecting option by index
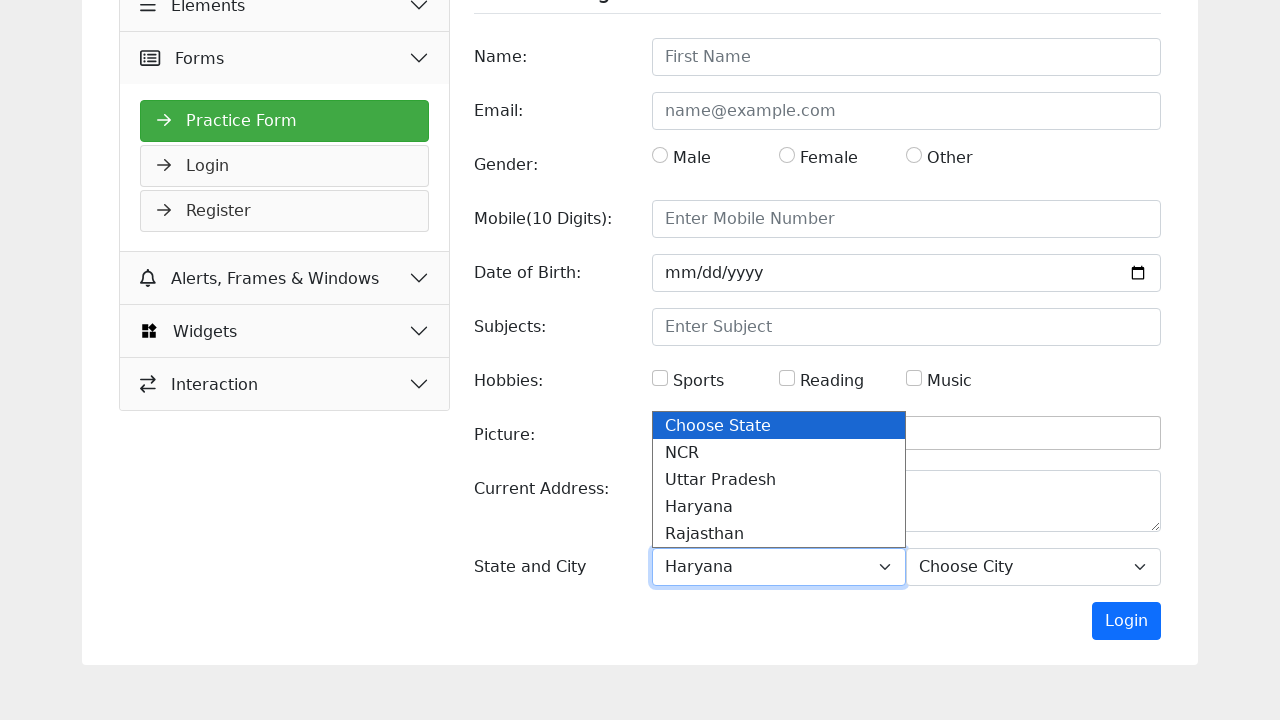

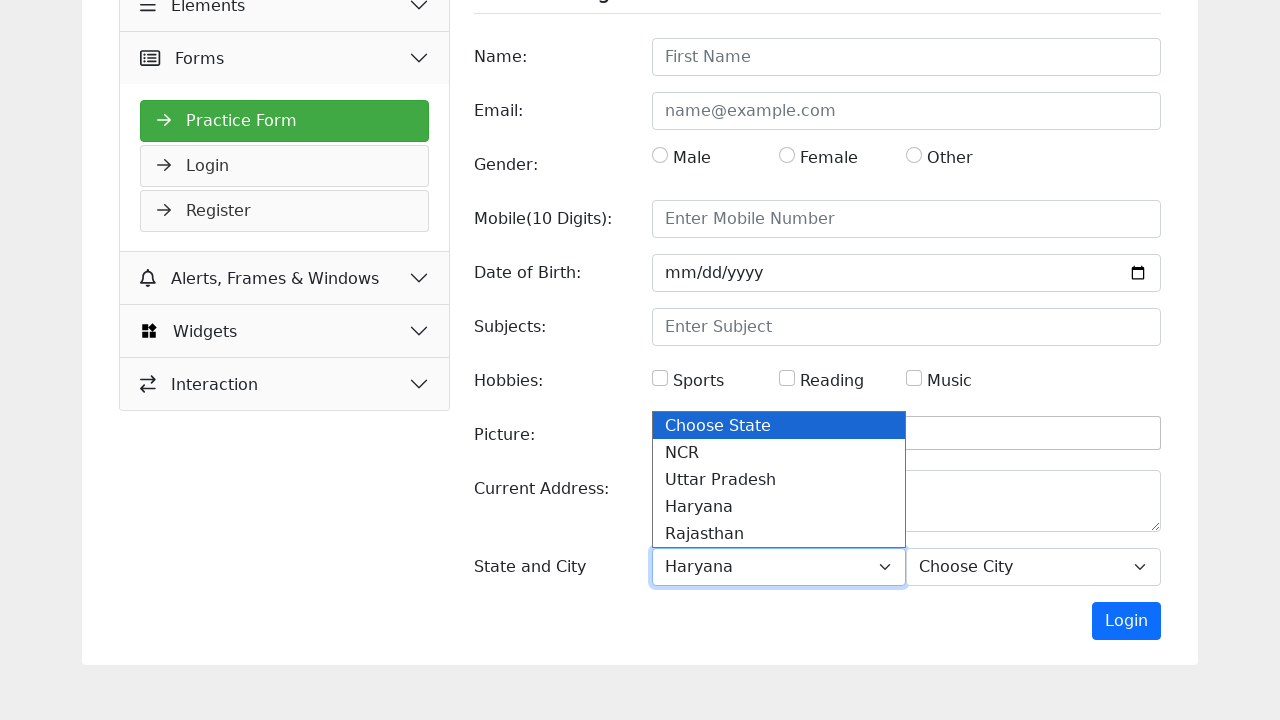